Navigates to the Texas DPS scheduler website and clicks on the first language selection button

Starting URL: https://public.txdpsscheduler.com/

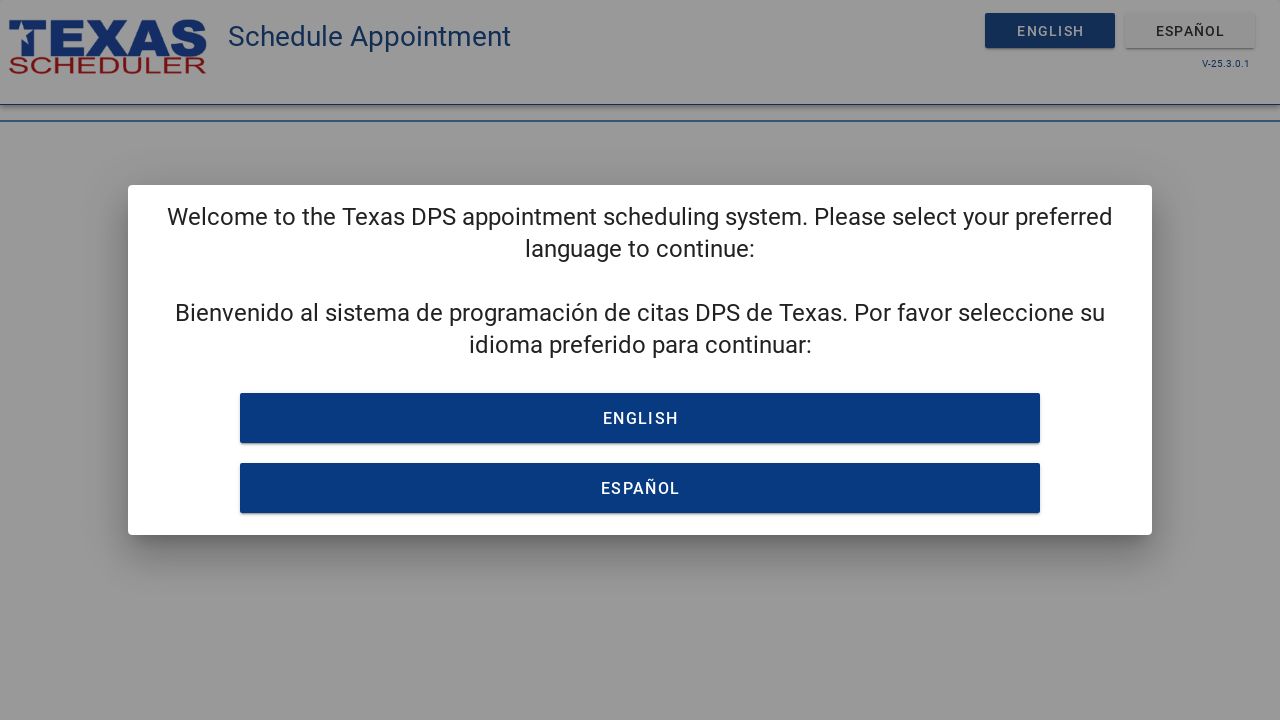

Waited for first language selection button to be visible
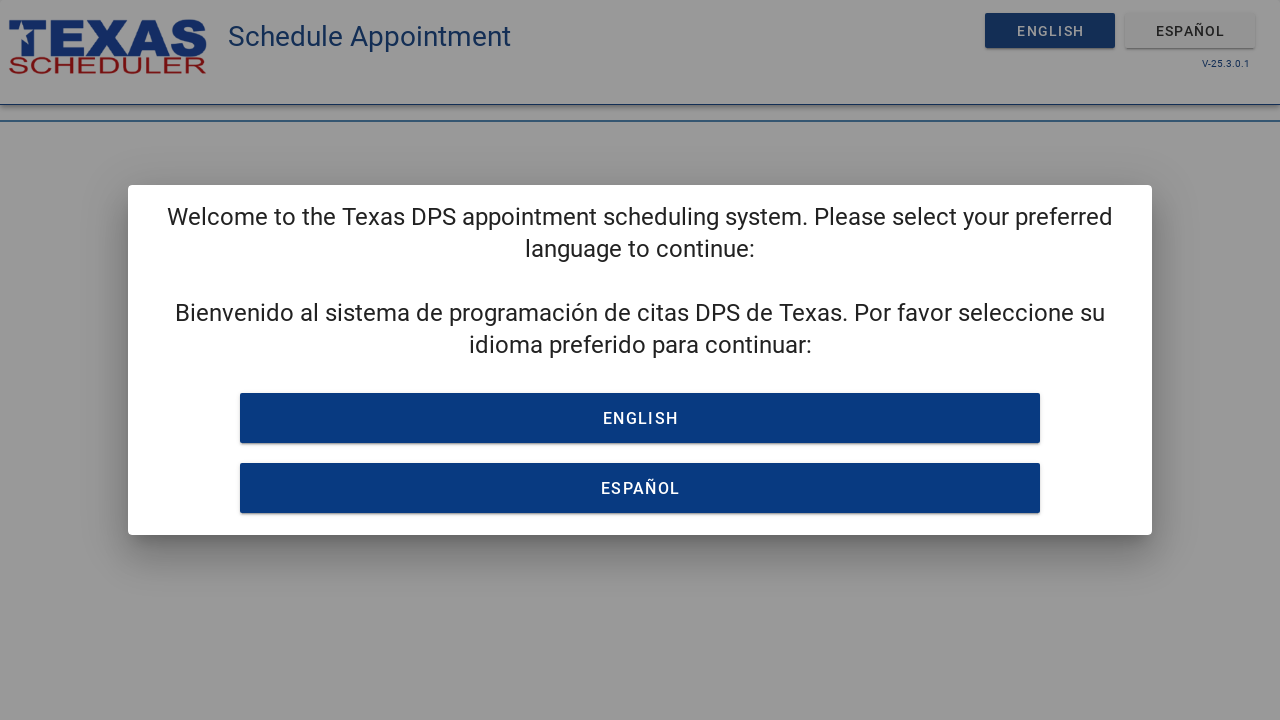

Clicked the first language selection button at (640, 418) on xpath=//*[@id="app"]/div[2]/div/div/div[2]/button[1]
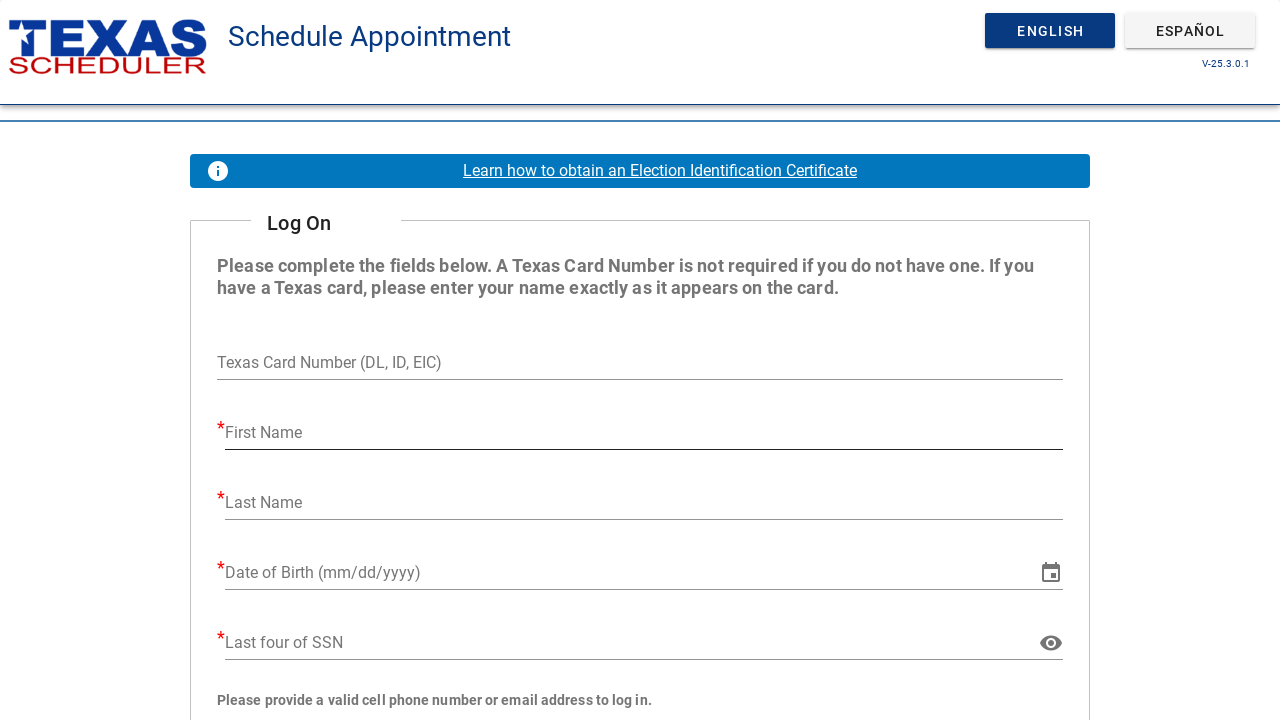

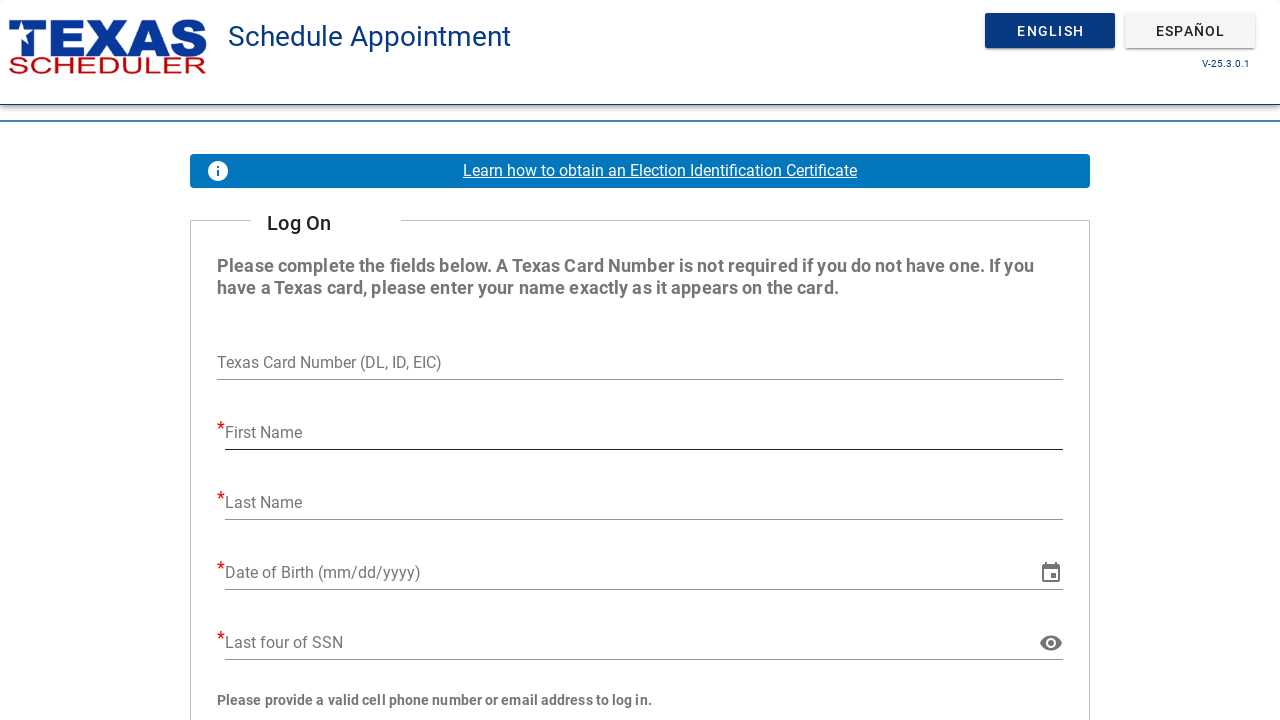